Tests floating menu navigation by clicking through all menu tabs (Home, News, Contact, About)

Starting URL: https://the-internet.herokuapp.com

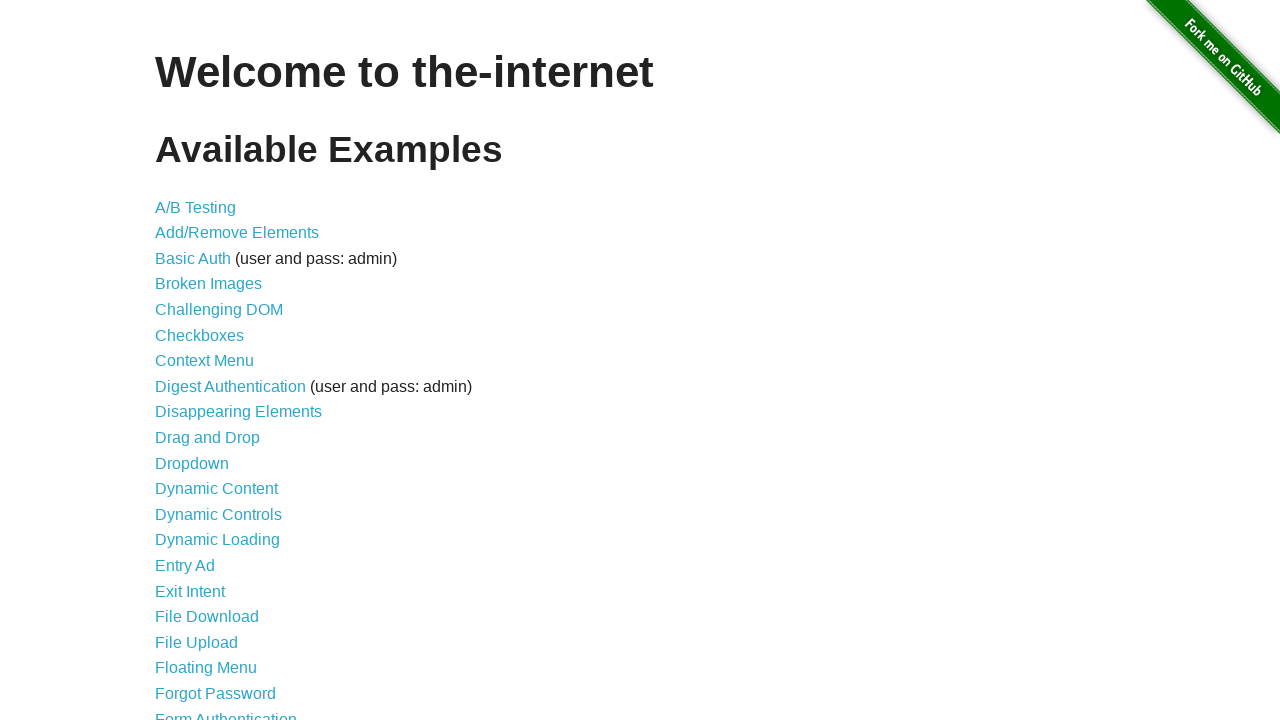

Clicked Floating Menu link to navigate to the floating menu page at (206, 668) on a[href='/floating_menu']
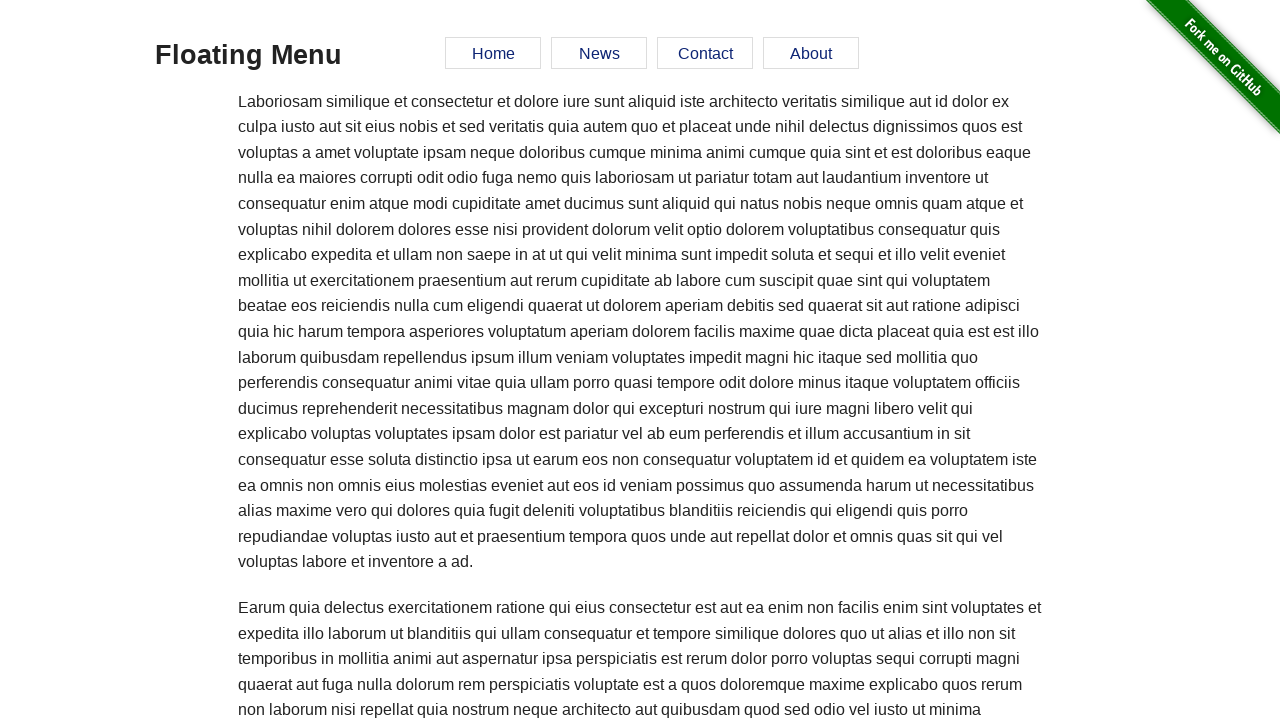

Clicked Home tab in floating menu at (493, 53) on a[href='#home']
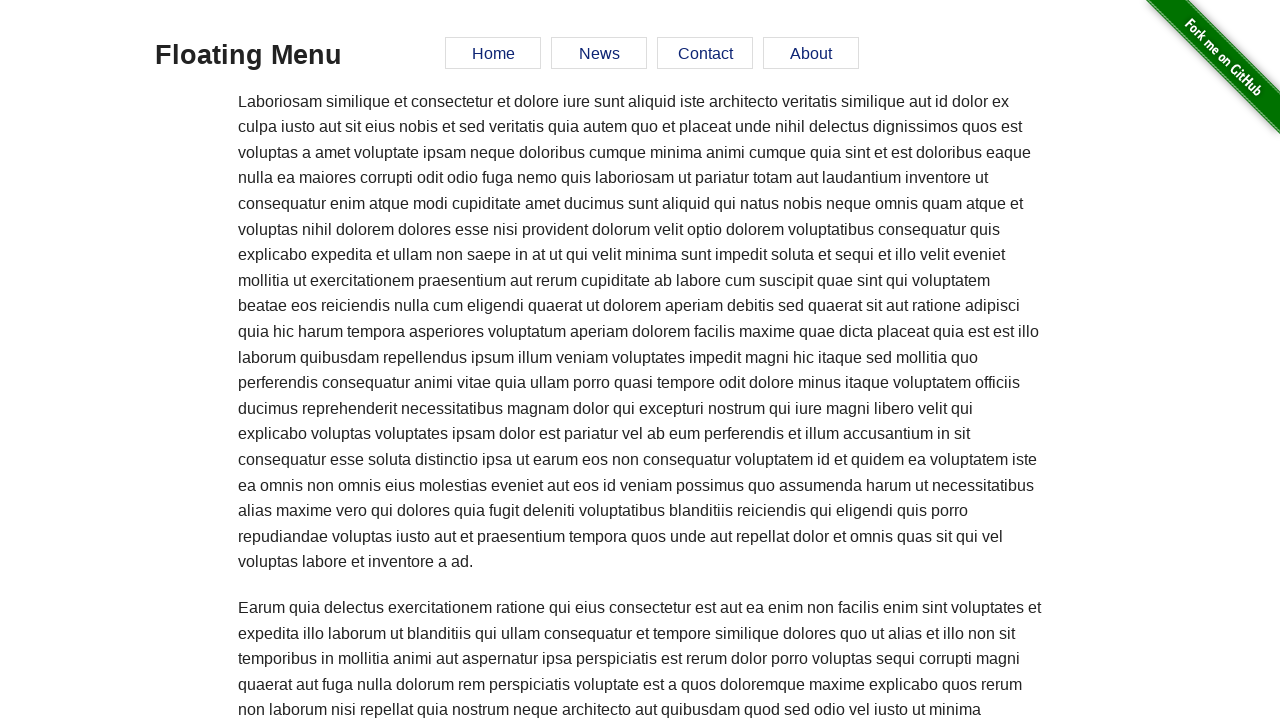

Clicked News tab in floating menu at (599, 53) on a[href='#news']
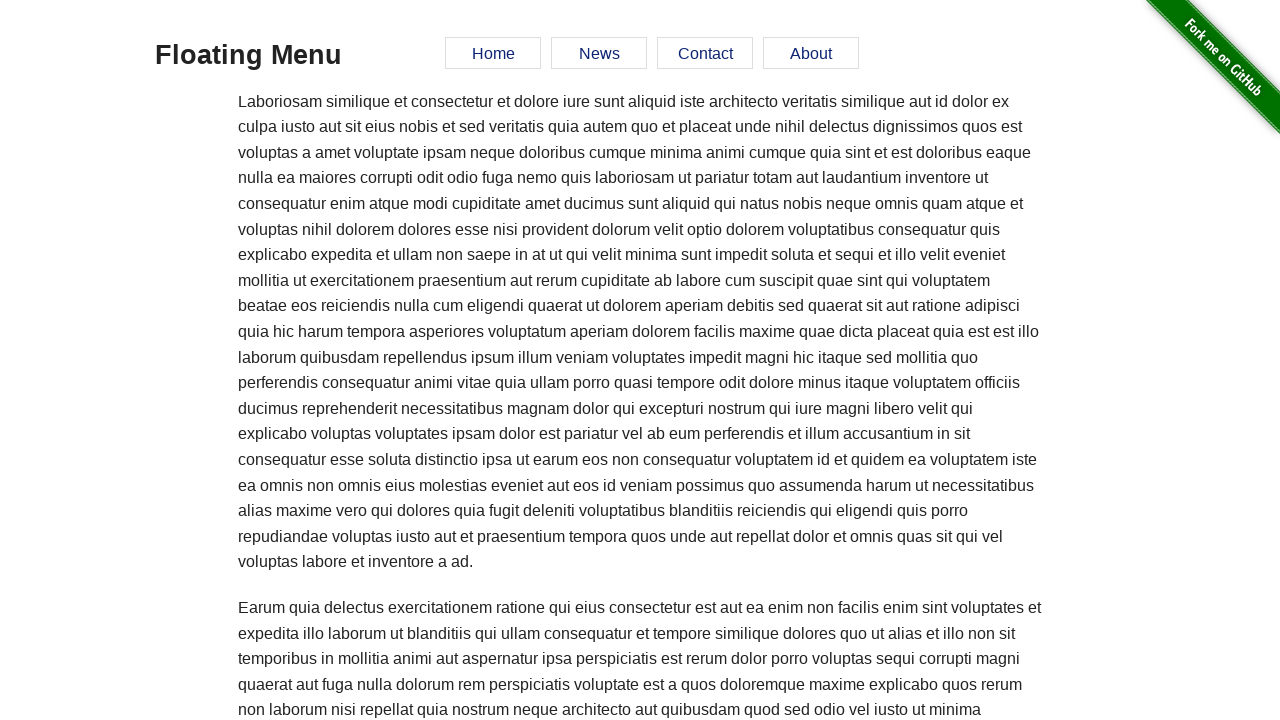

Clicked Contact tab in floating menu at (705, 53) on a[href='#contact']
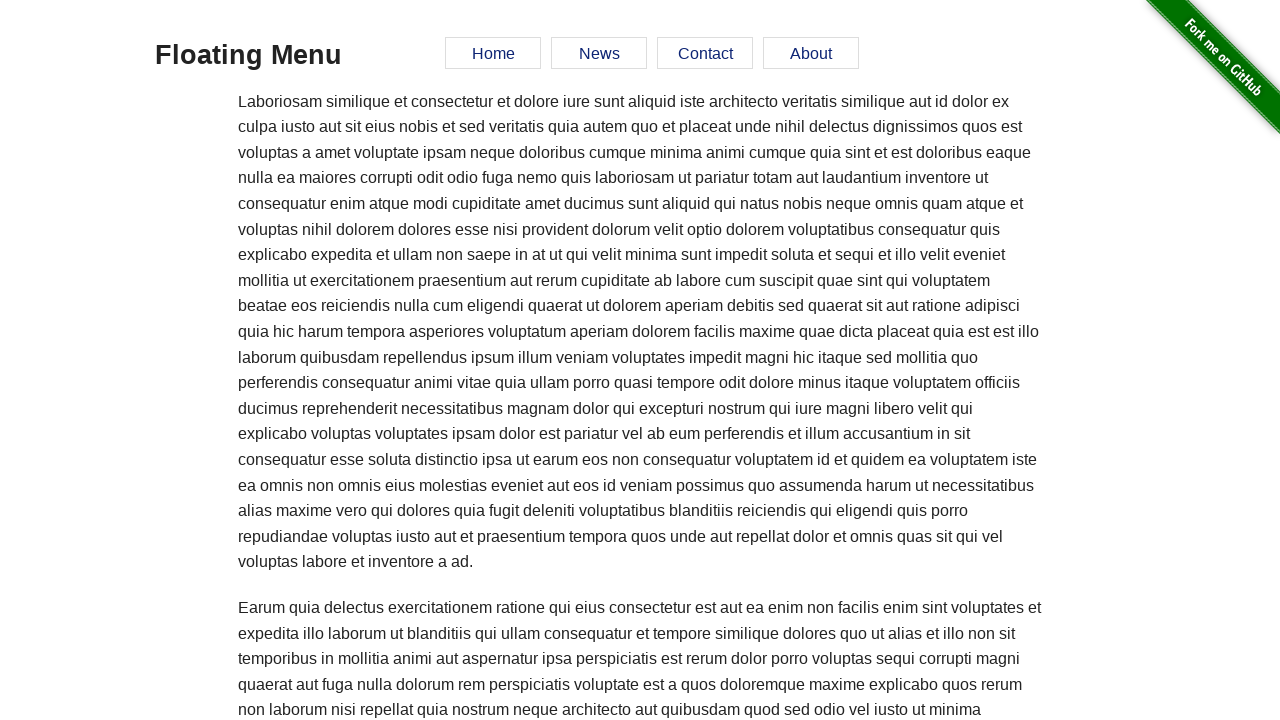

Clicked About tab in floating menu at (811, 53) on a[href='#about']
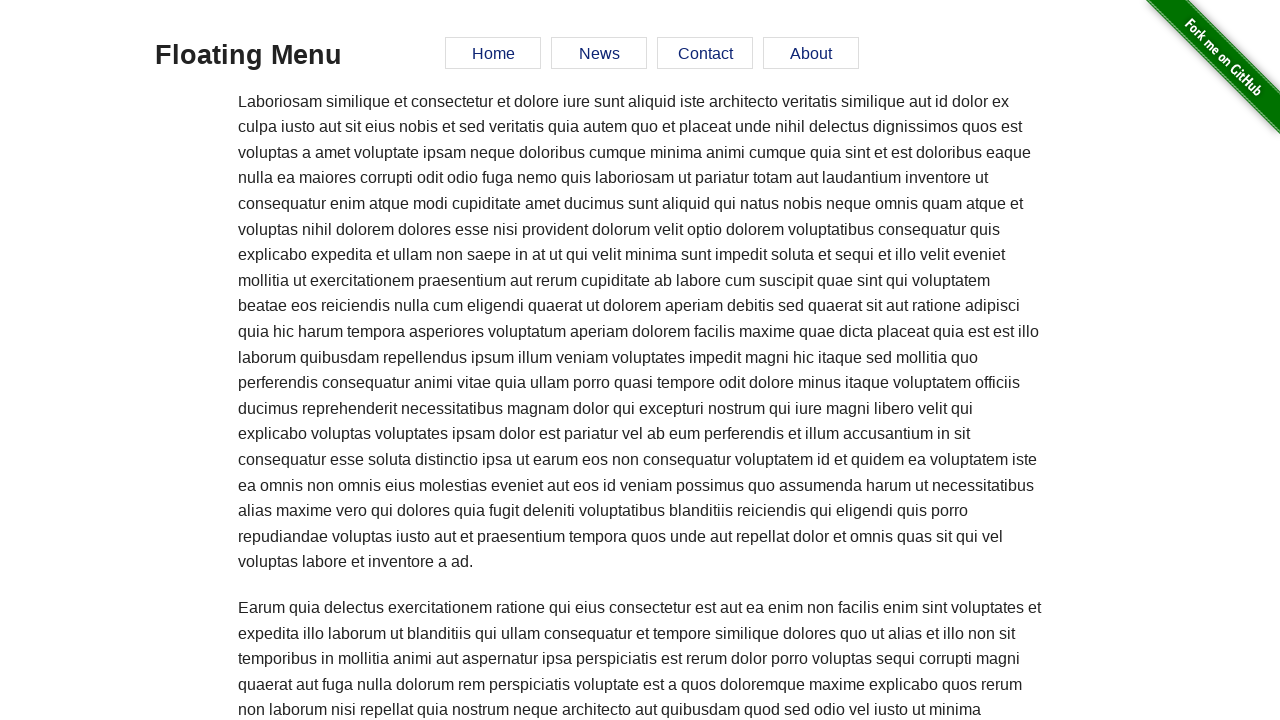

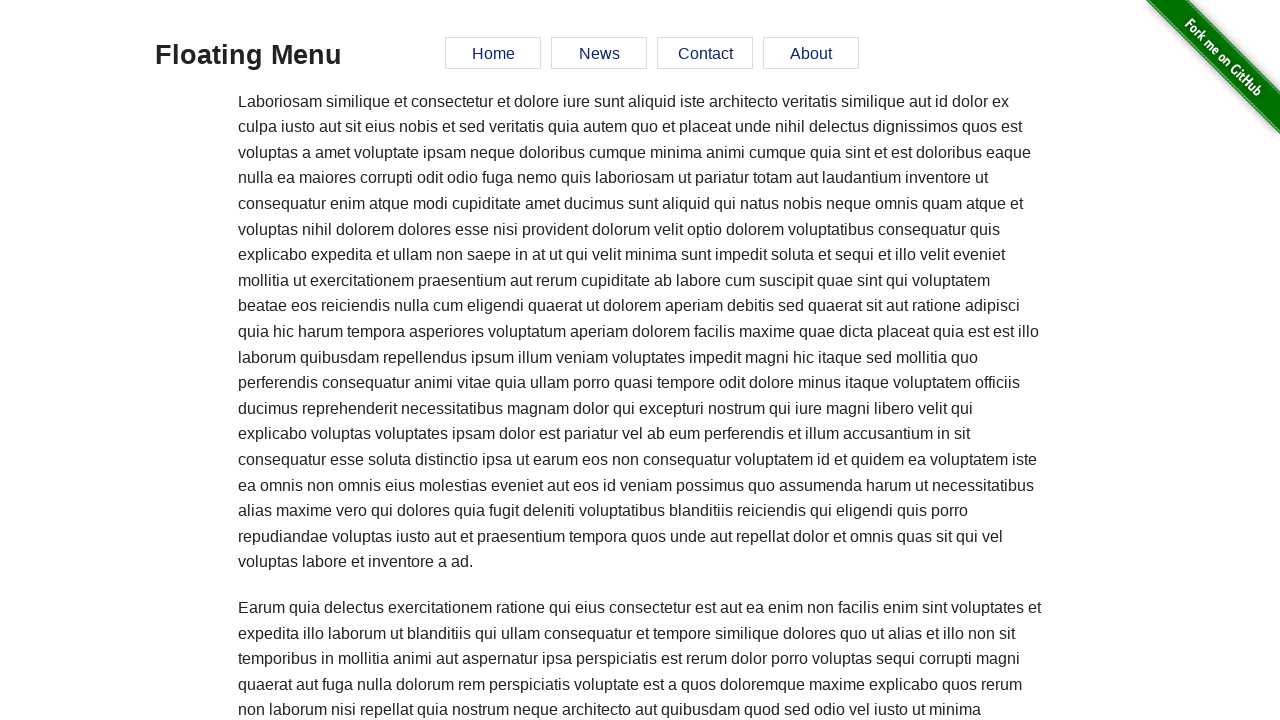